Tests checkbox functionality by navigating to the checkboxes page and checking a checkbox element

Starting URL: https://the-internet.herokuapp.com/

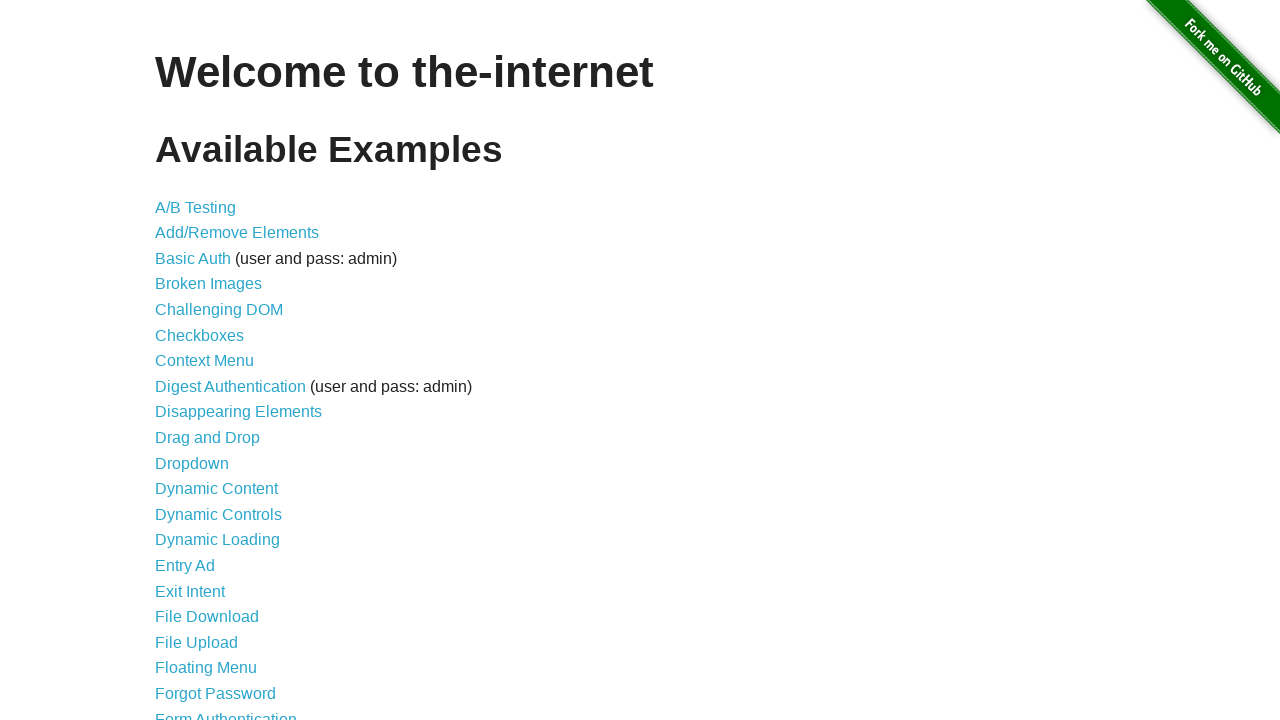

Clicked on Checkboxes link to navigate to checkboxes page at (200, 335) on internal:role=link[name="Checkboxes"i]
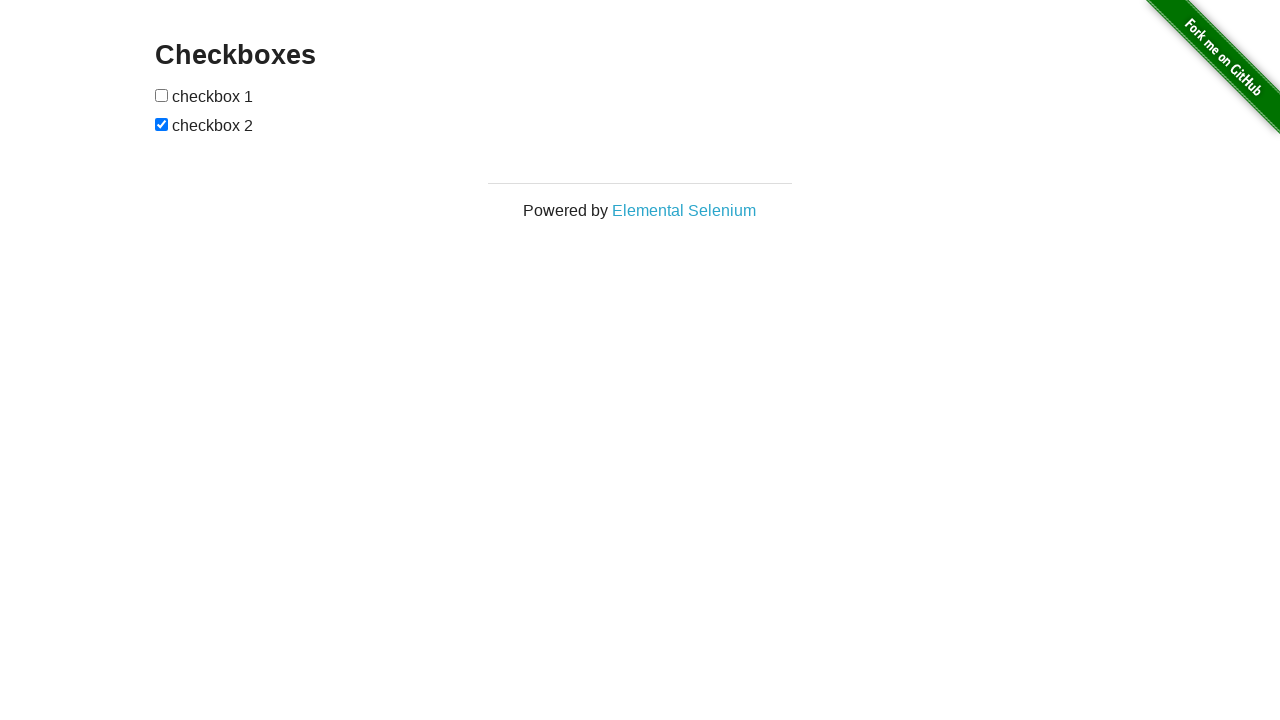

Checked the first checkbox element at (162, 95) on input[type=checkbox]:nth-child(1)
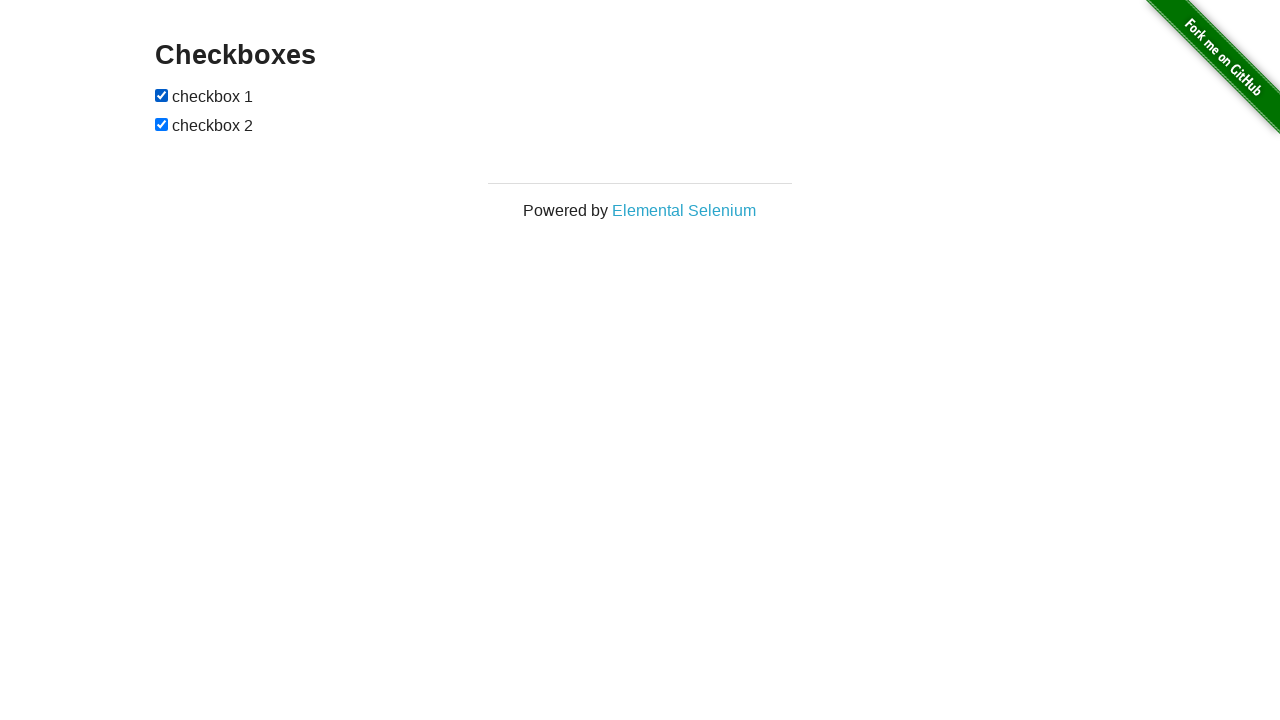

Verified that the first checkbox is checked
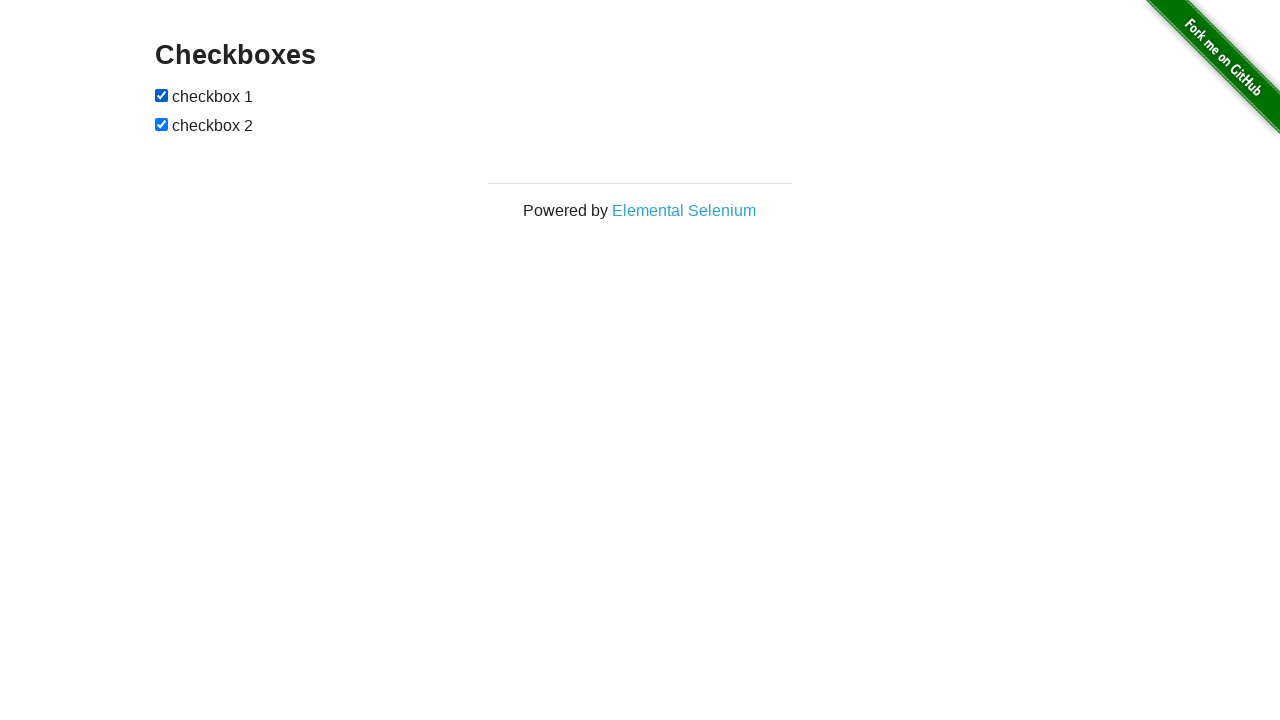

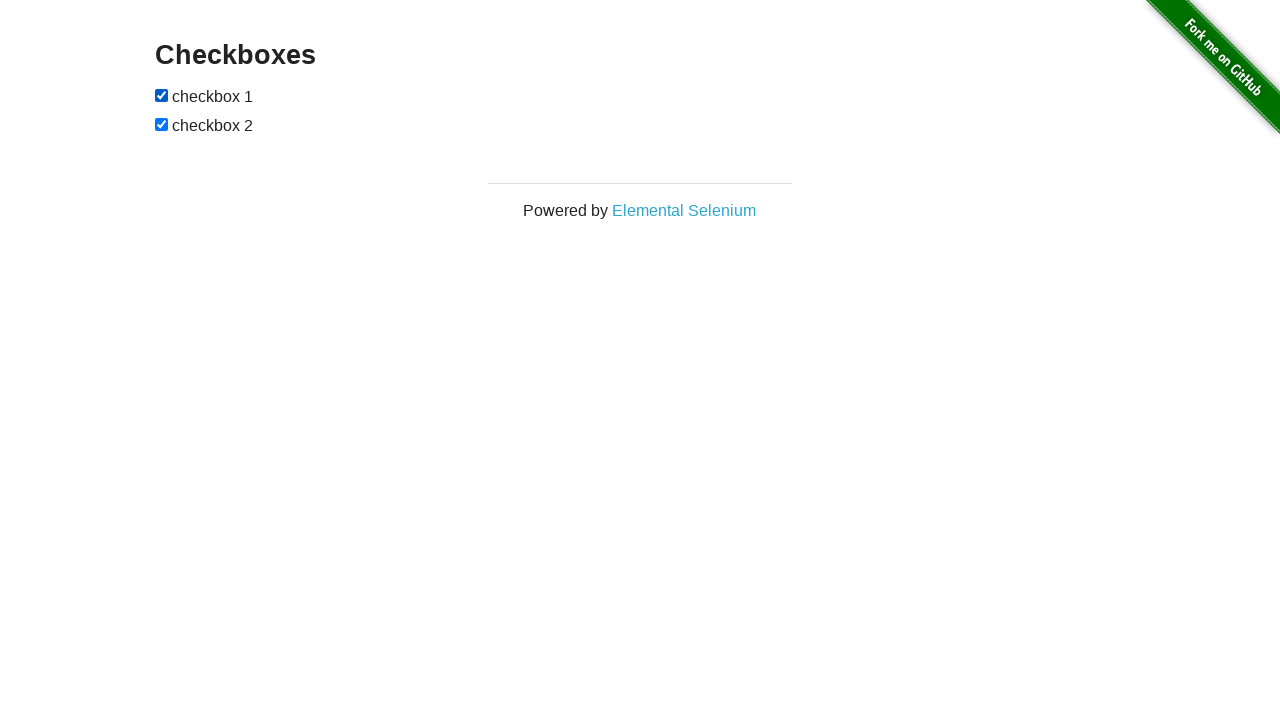